Tests button interactions by navigating to the Buttons tab, performing a double-click on one button and a single click on another, then verifying the corresponding messages appear.

Starting URL: https://demoqa.com/text-box

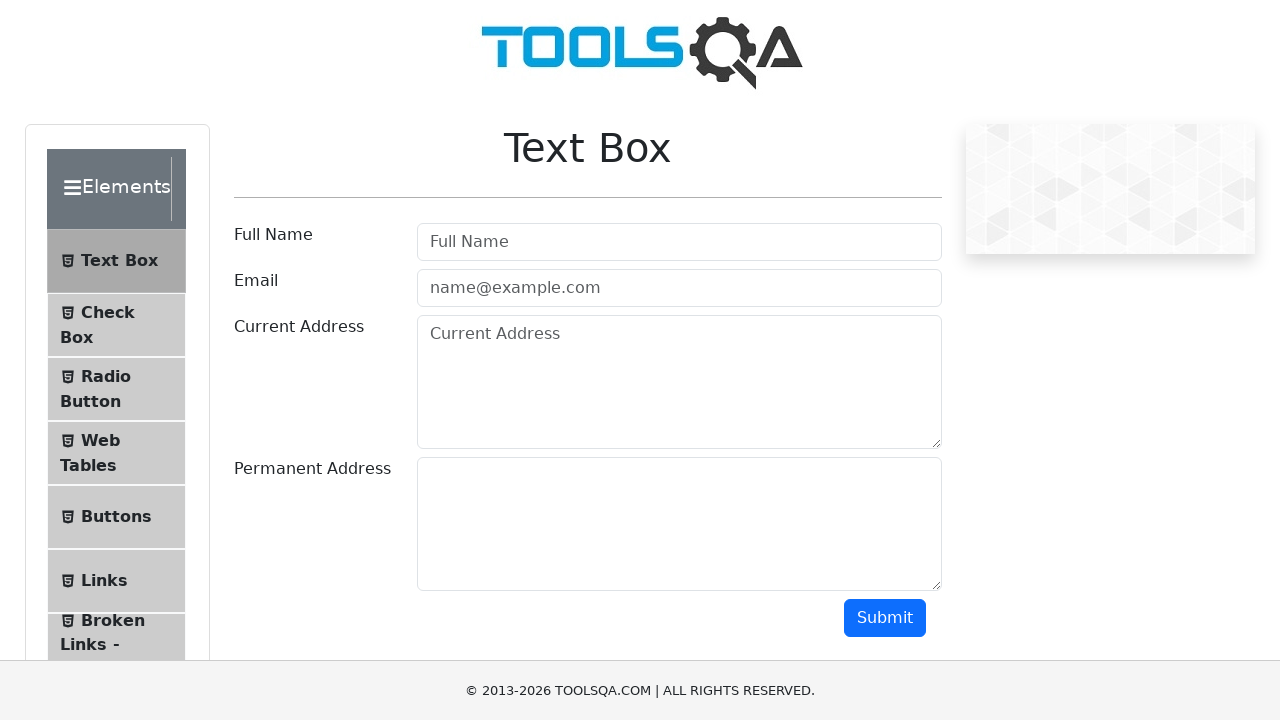

Clicked on Buttons tab at (116, 517) on xpath=//li[@id="item-1"]/parent::ul[@class="menu-list"]//span[contains(text(), "
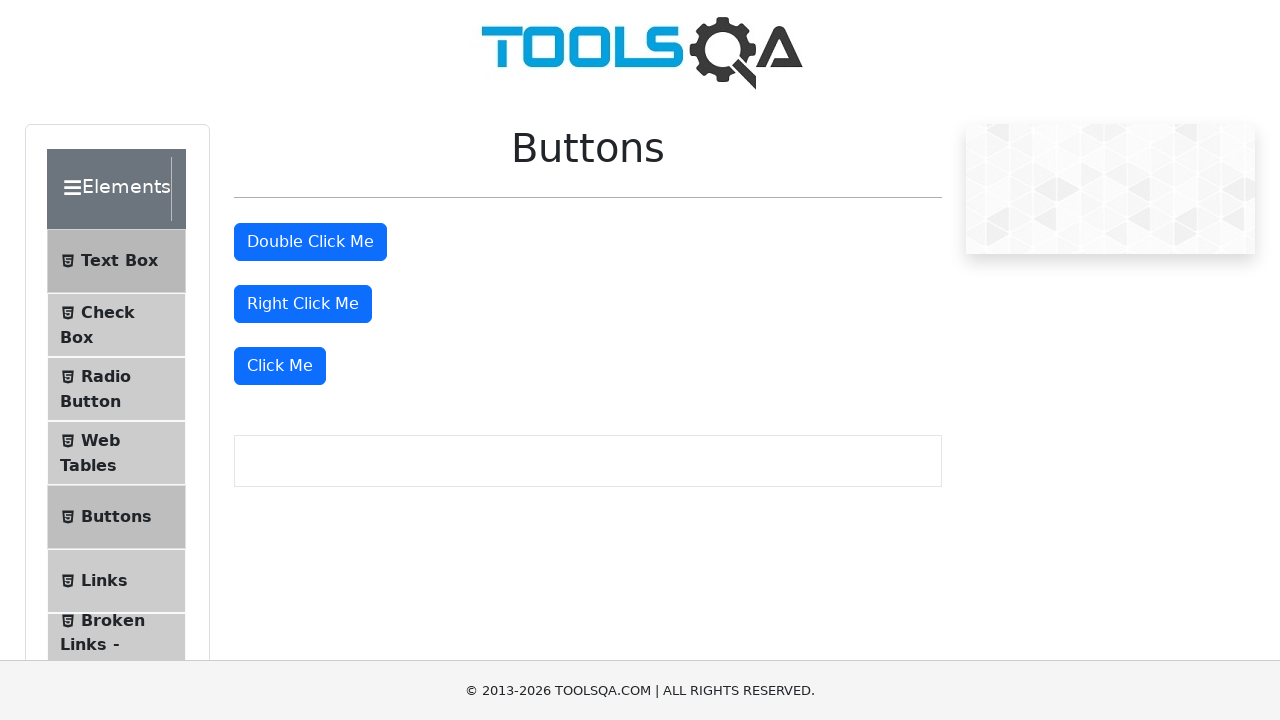

Double-clicked the double click button at (310, 242) on xpath=//button[@id="doubleClickBtn"]
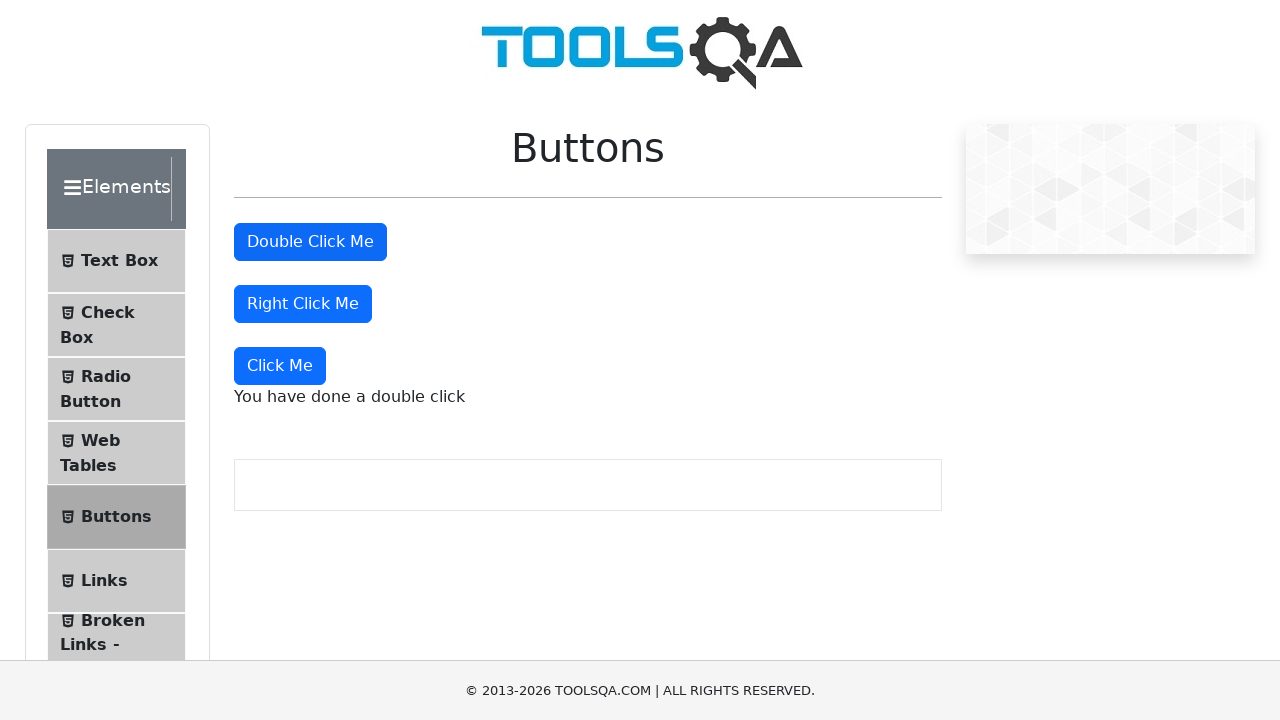

Double click message appeared
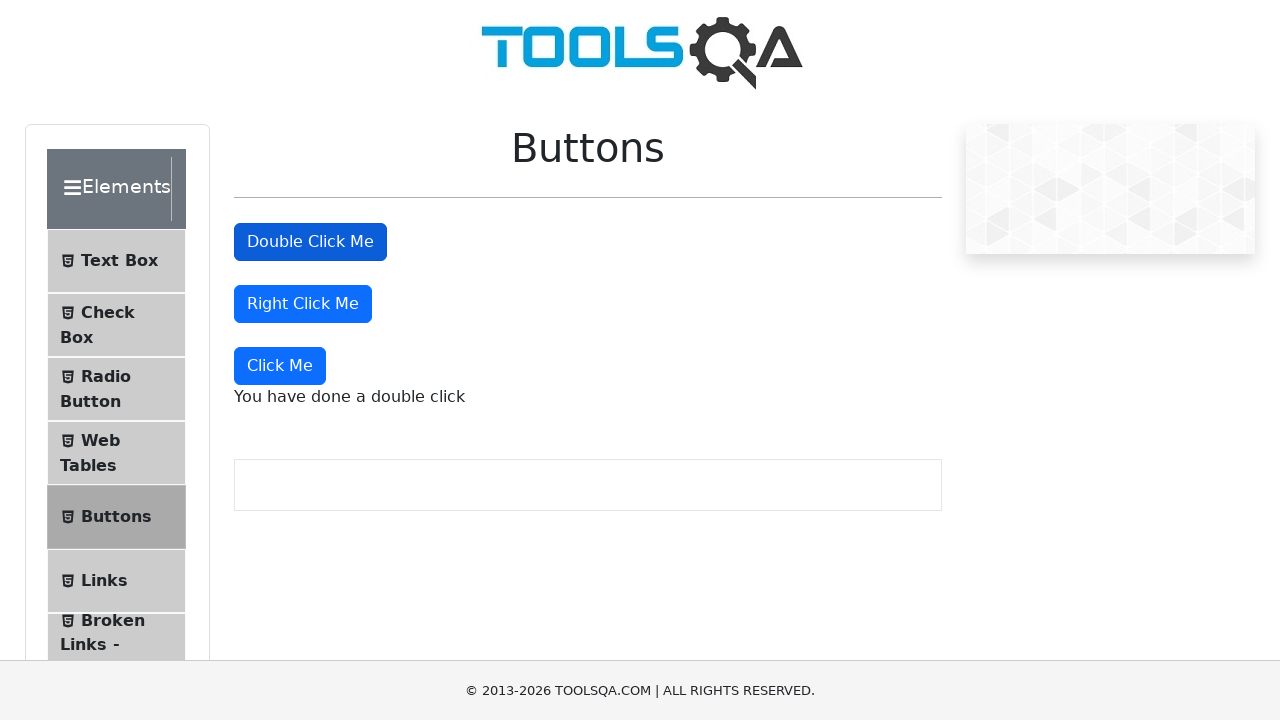

Clicked the Click Me button at (280, 366) on xpath=//div[@class="mt-4"]/*[text() = "Click Me"]
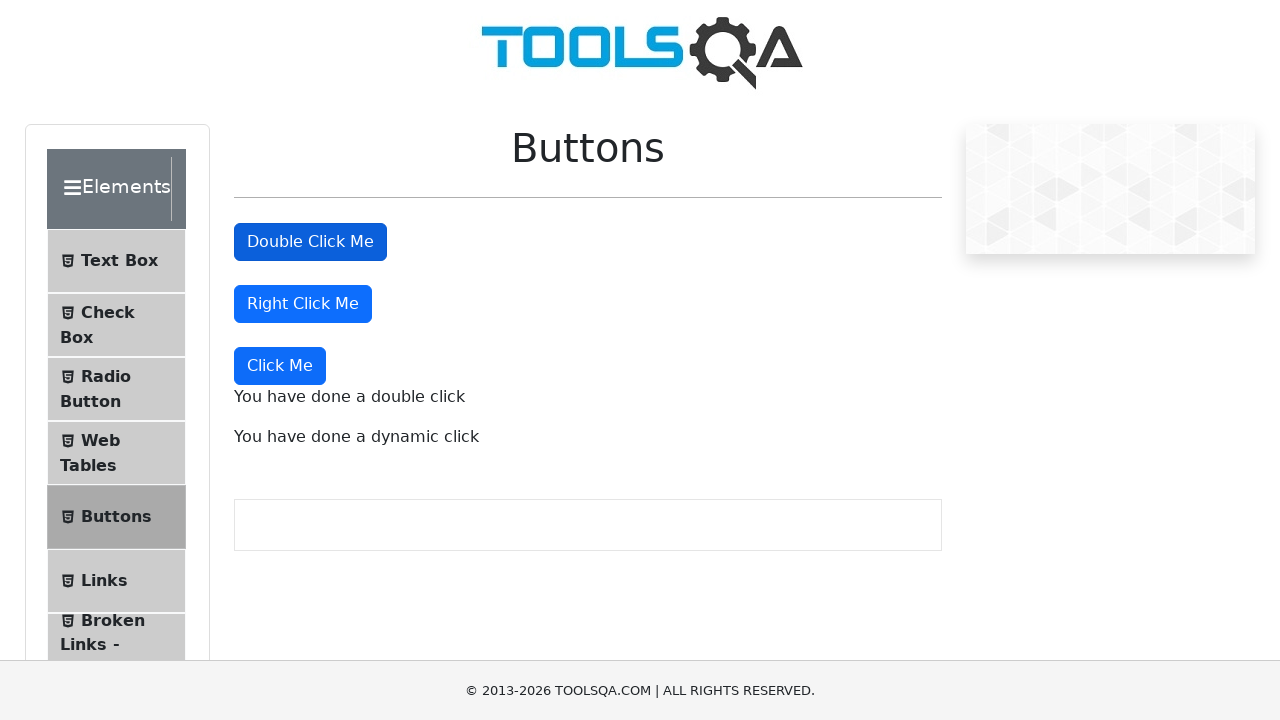

Dynamic click message appeared
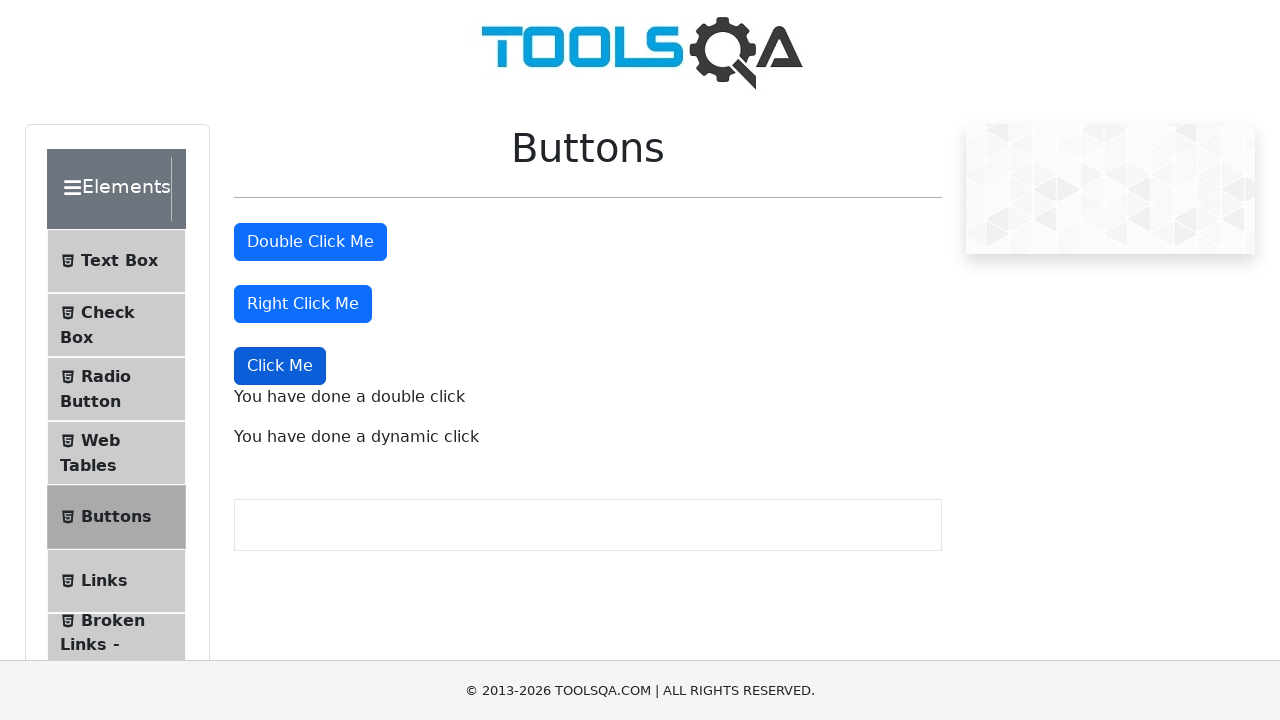

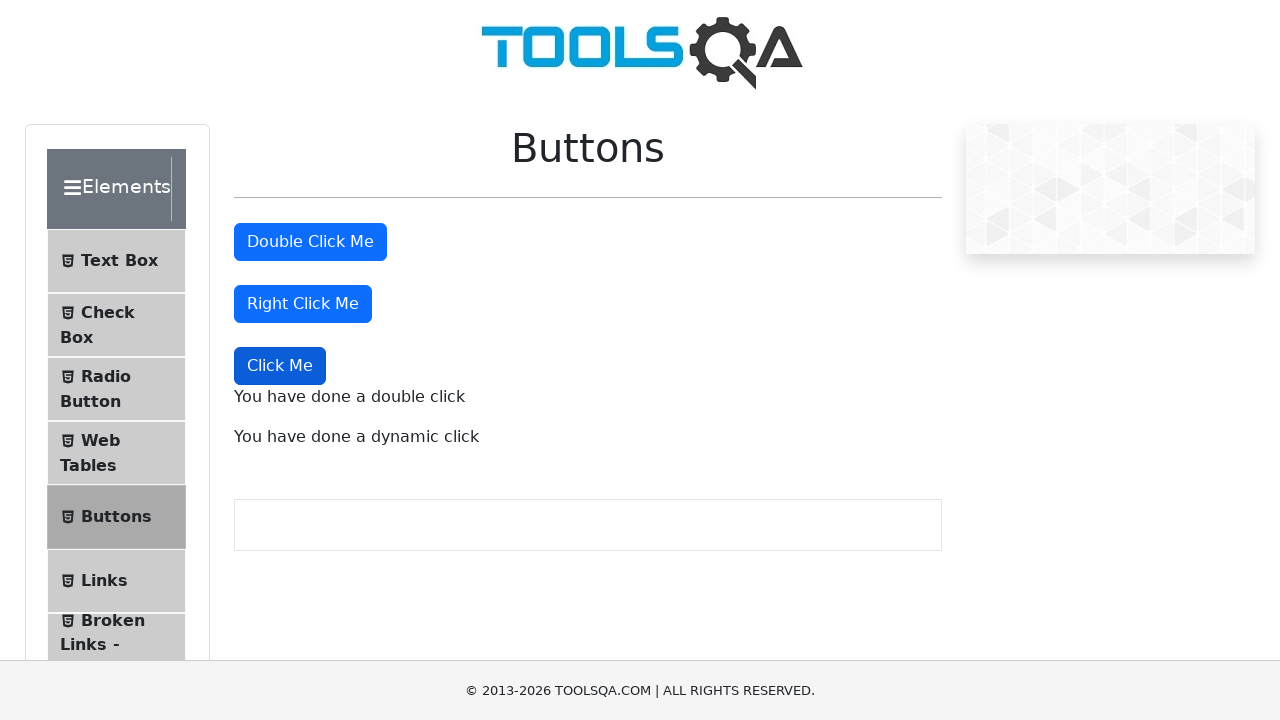